Tests a registration form by filling in personal details (first name, last name, address, email, phone), selecting a gender radio button, checking hobby checkboxes, and selecting a skill from a dropdown.

Starting URL: http://demo.automationtesting.in/Register.html

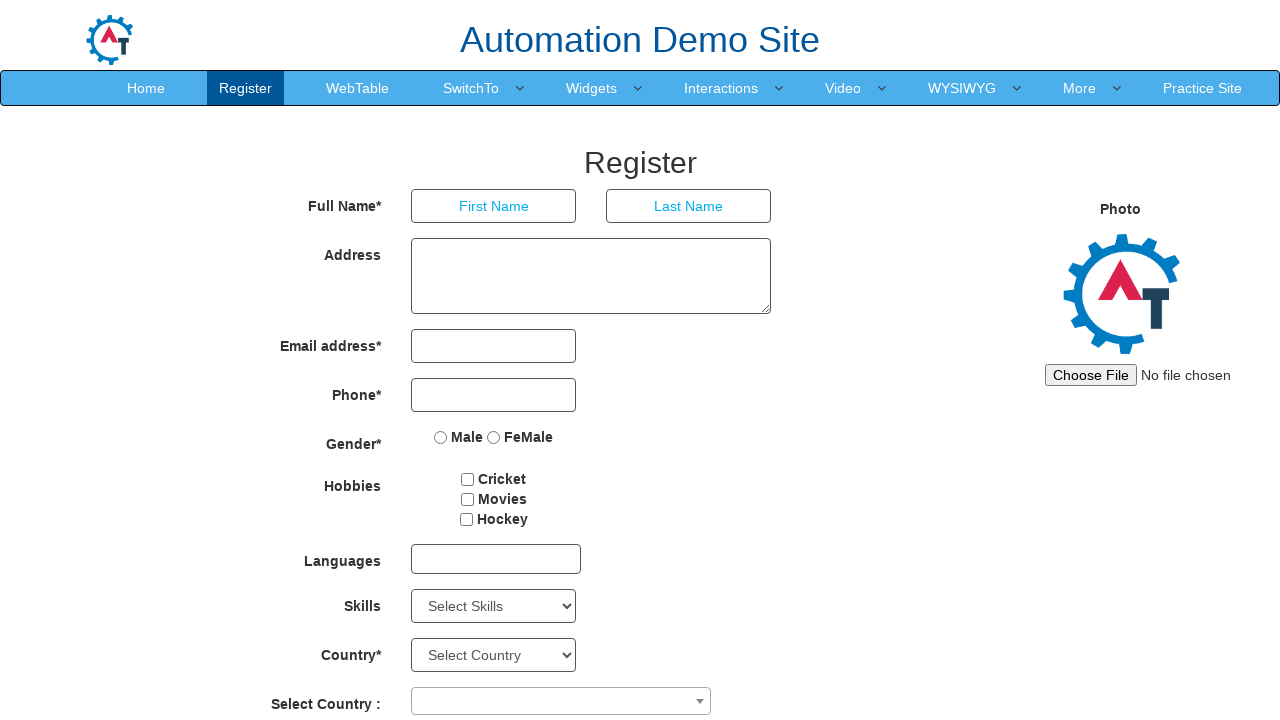

Filled in first name field with 'Marcus' on input[ng-model='FirstName']
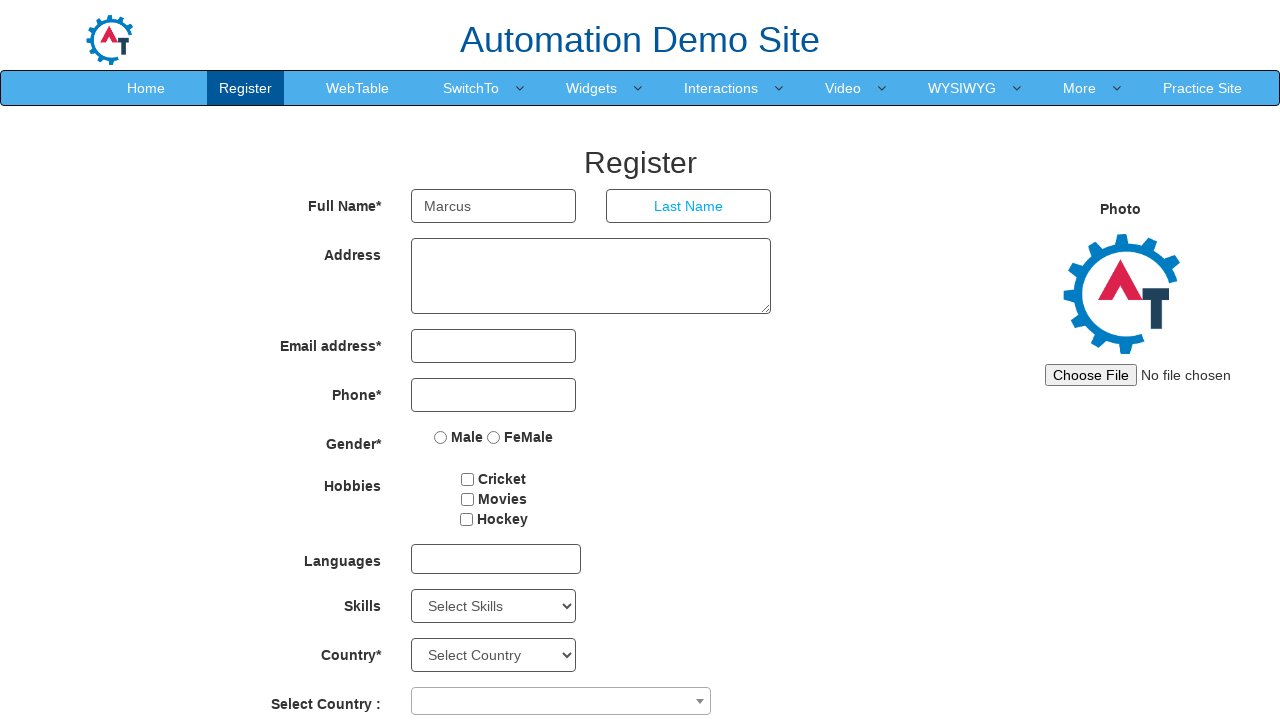

Filled in last name field with 'Johnson' on input[ng-model='LastName']
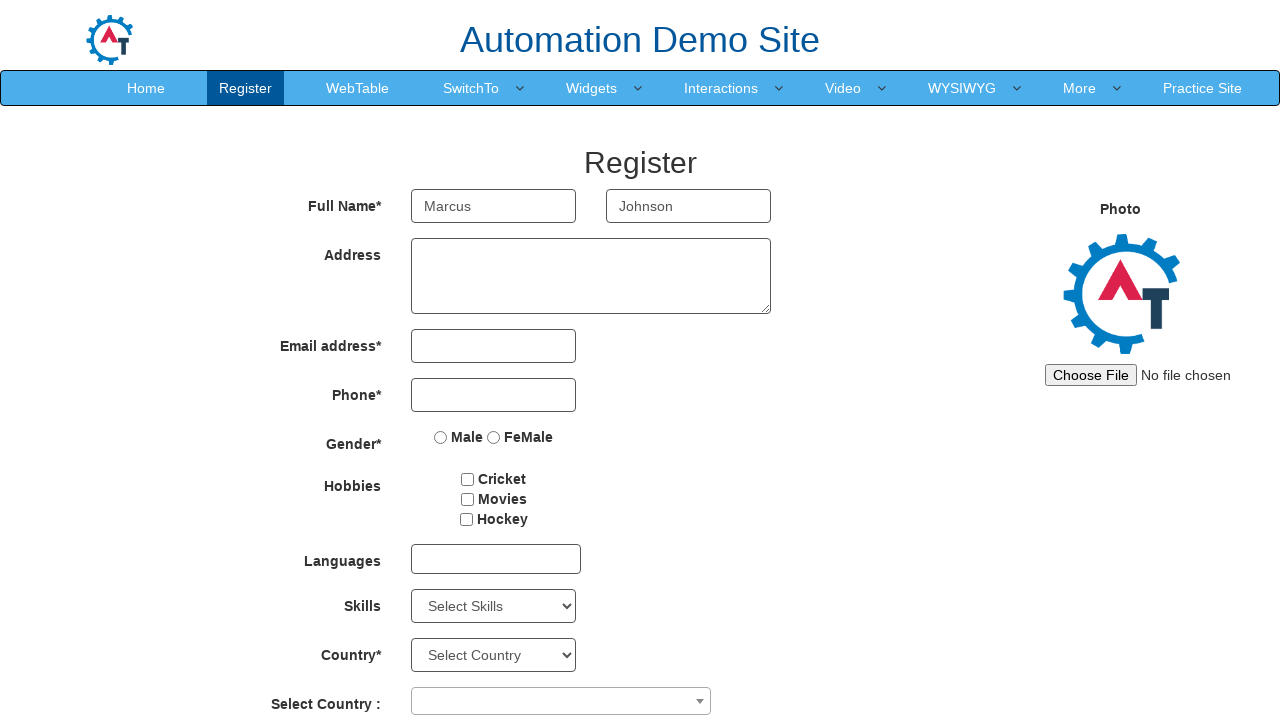

Filled in address field with '4521 Pine Street, Apt 301, Austin, TX, 78702' on textarea[ng-model='Adress']
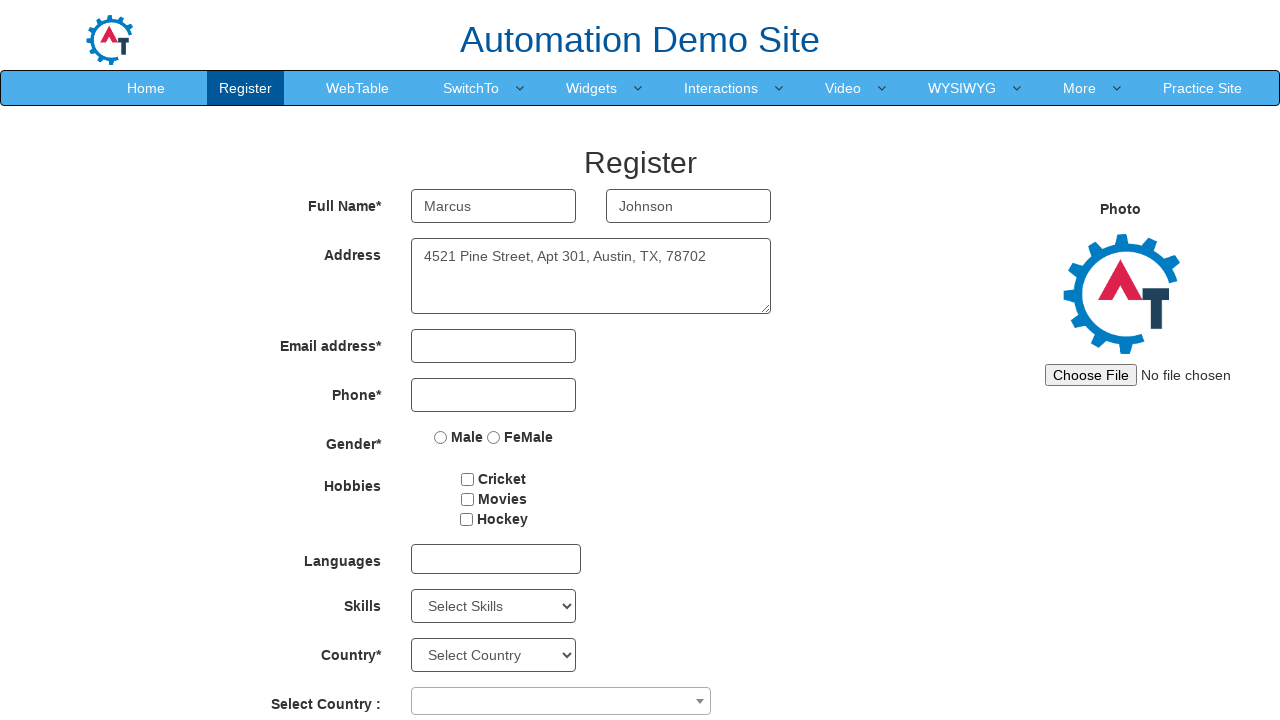

Filled in email field with 'marcusjohnson@example.com' on input[ng-model='EmailAdress']
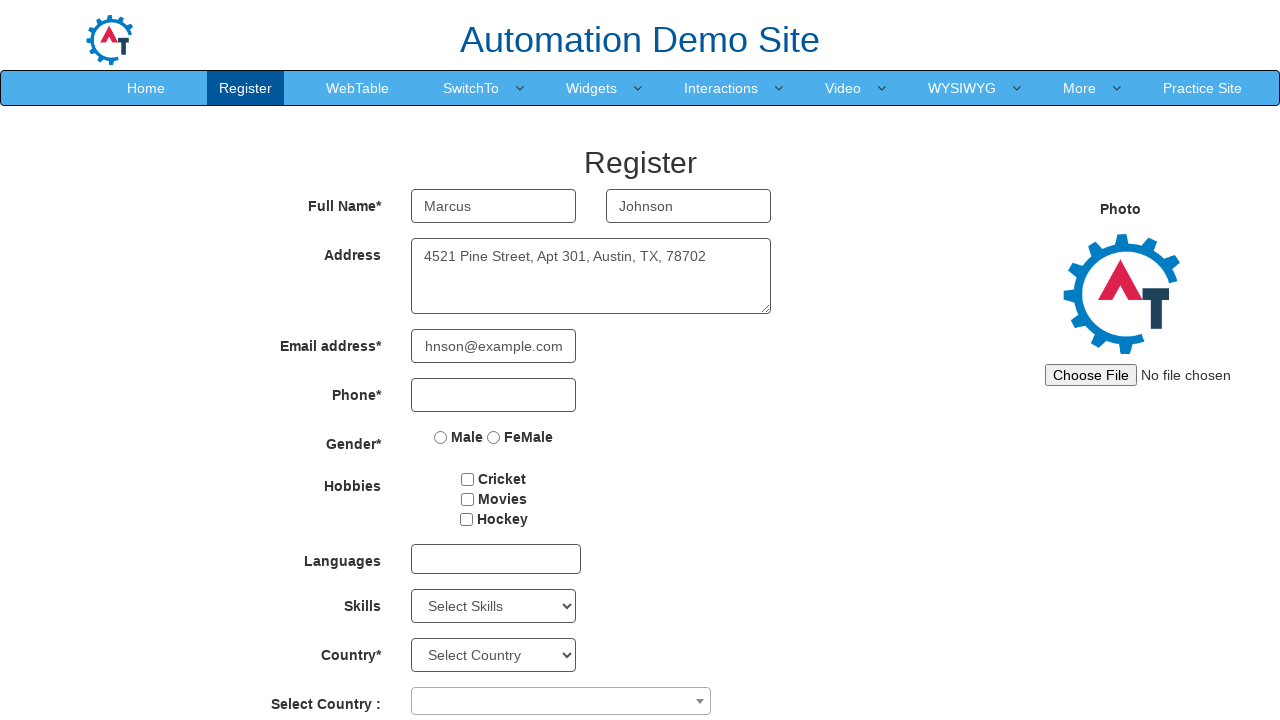

Filled in phone field with '5128764532' on input[ng-model='Phone']
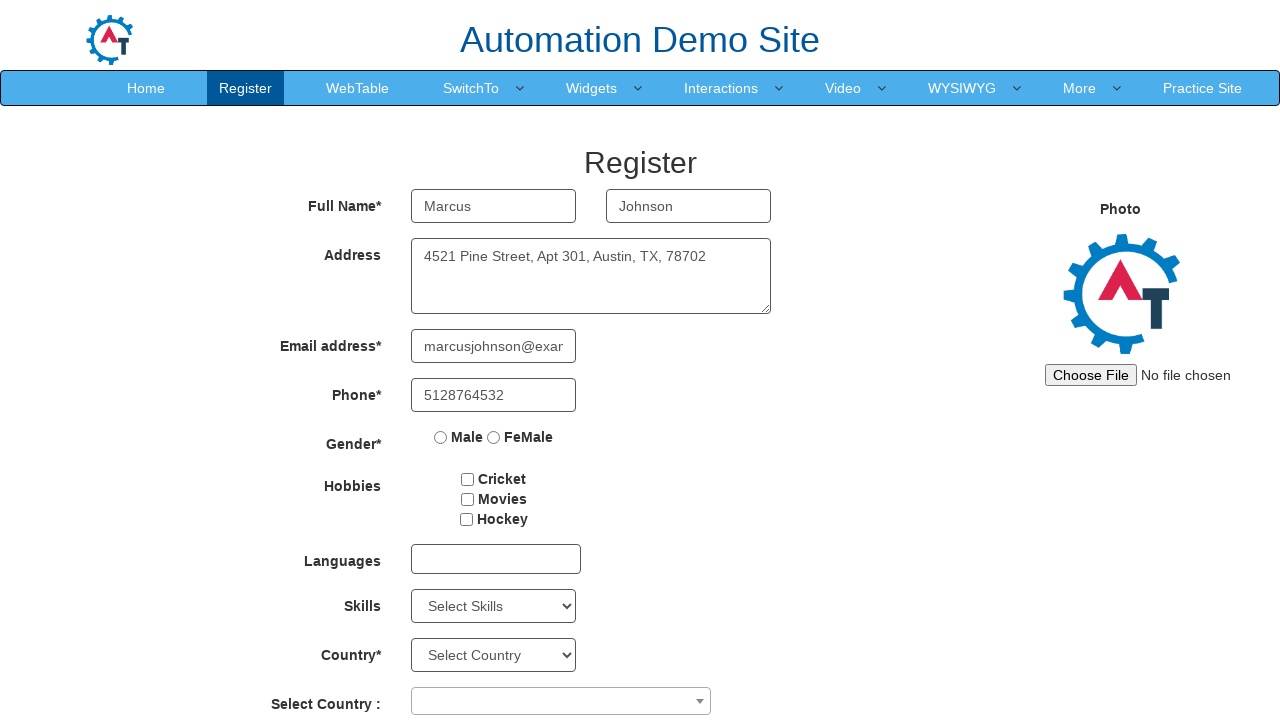

Selected 'Male' gender radio button at (441, 437) on input[ng-model='radiovalue'][value='Male']
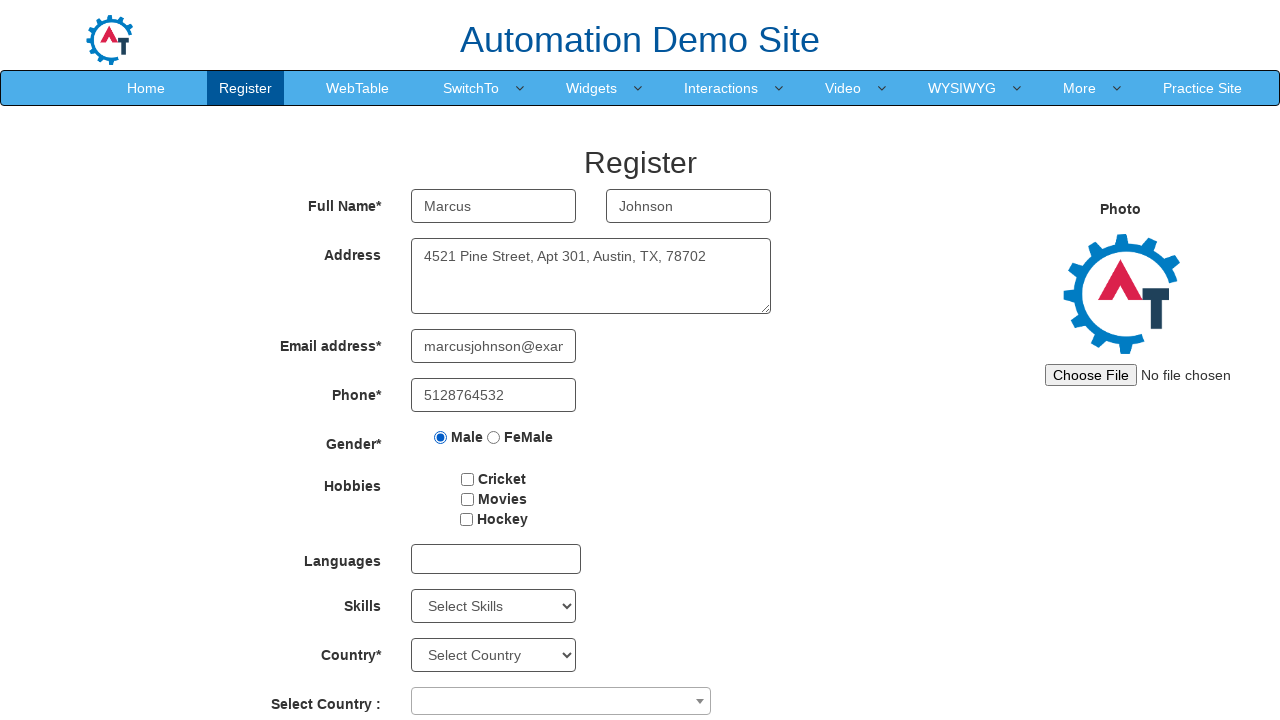

Checked 'Cricket' hobby checkbox at (468, 479) on input#checkbox1
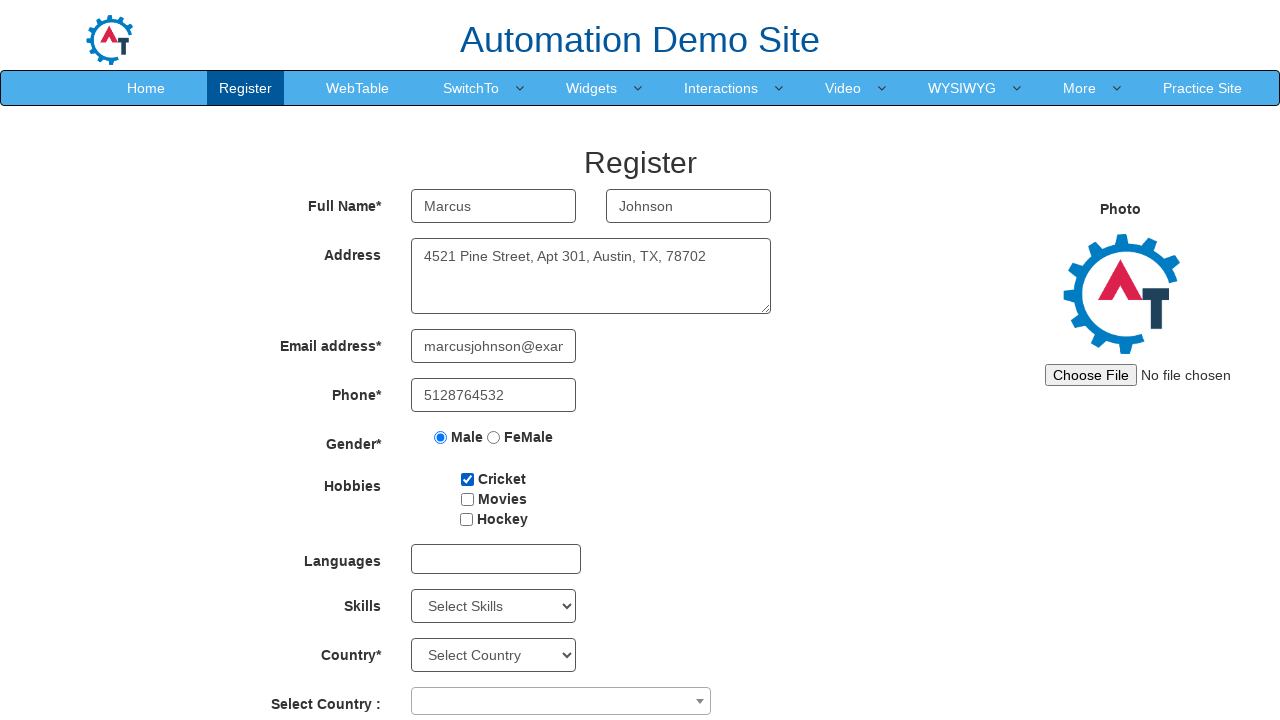

Checked 'Movies' hobby checkbox at (466, 519) on input#checkbox3
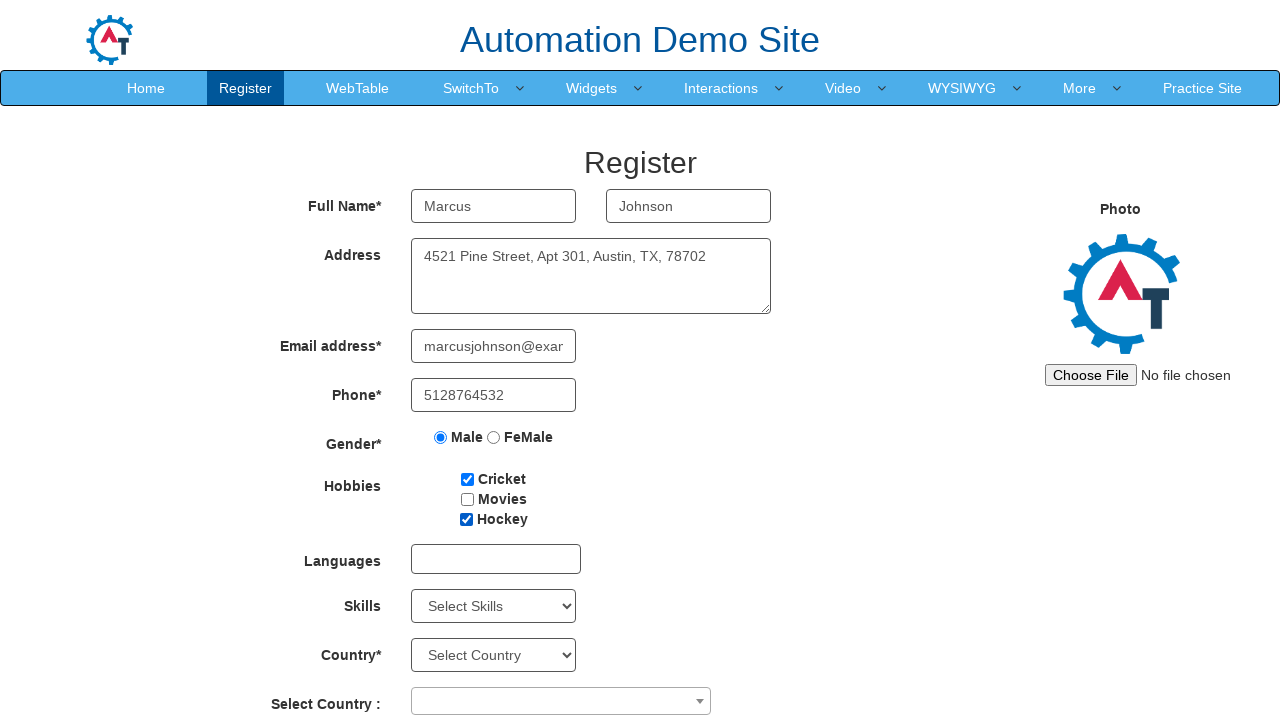

Scrolled skills dropdown into view
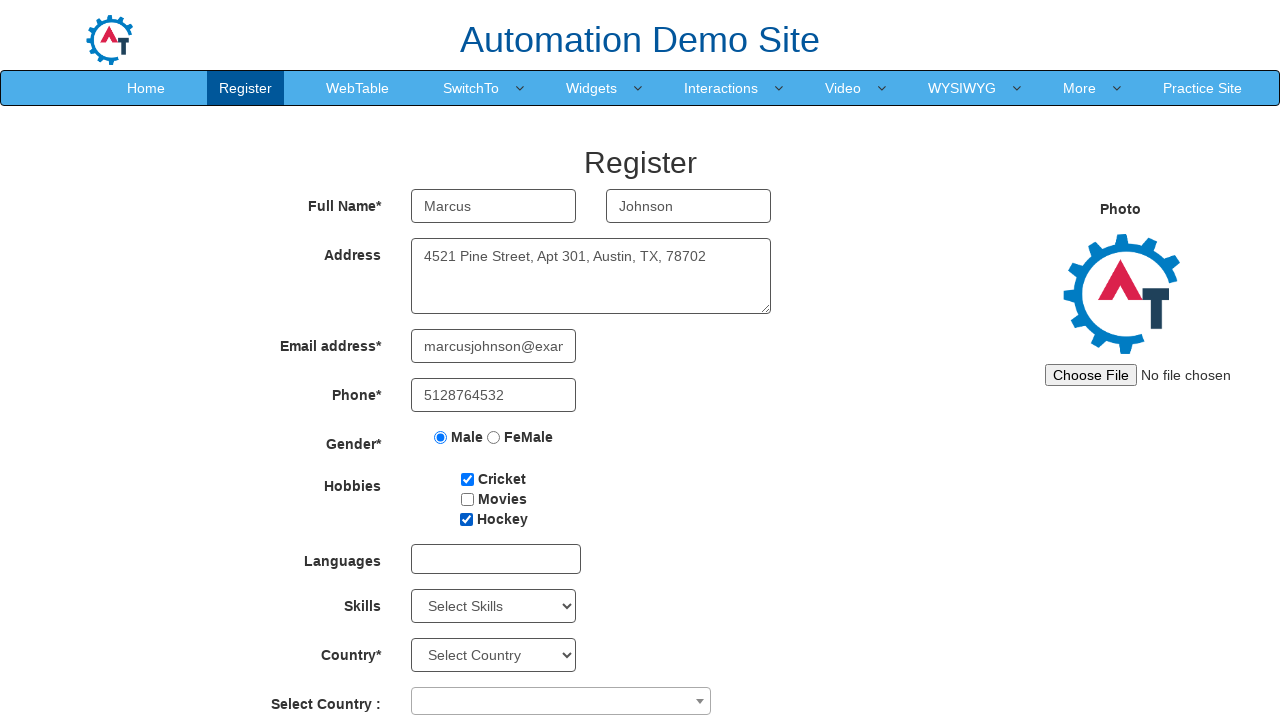

Selected 'C++' from skills dropdown on select#Skills
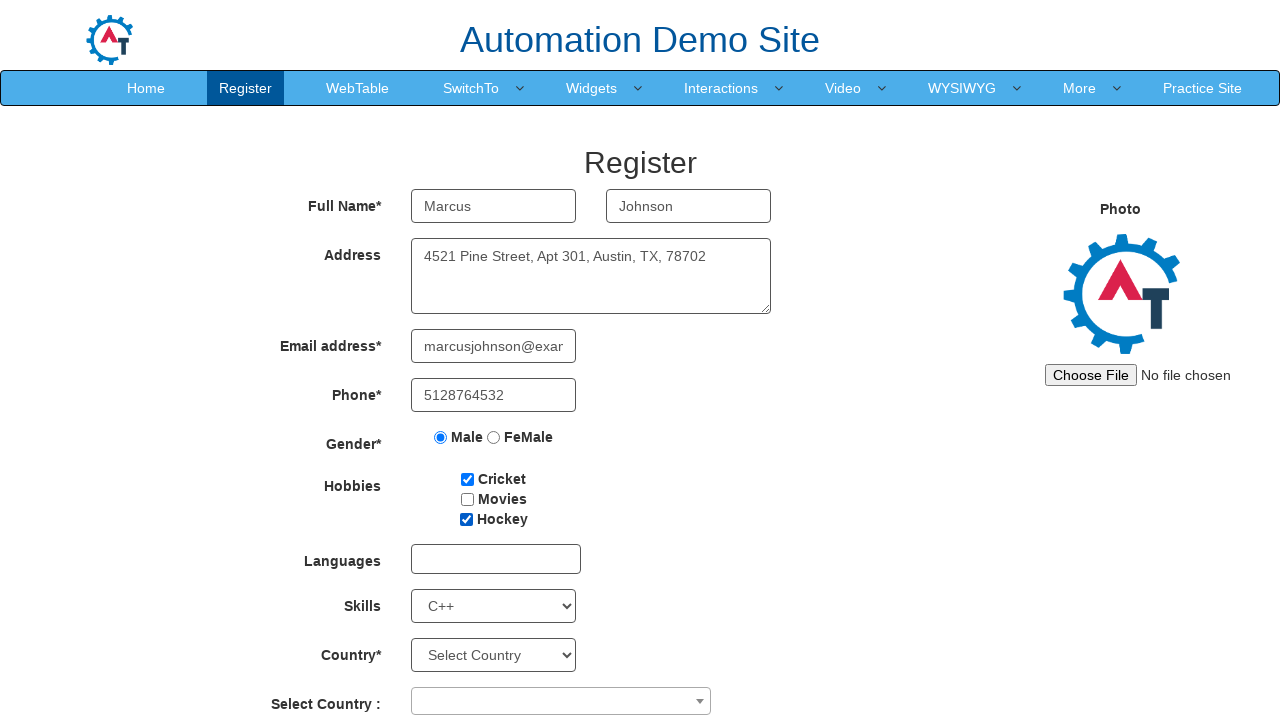

Waited 1000ms for skill selection to be registered
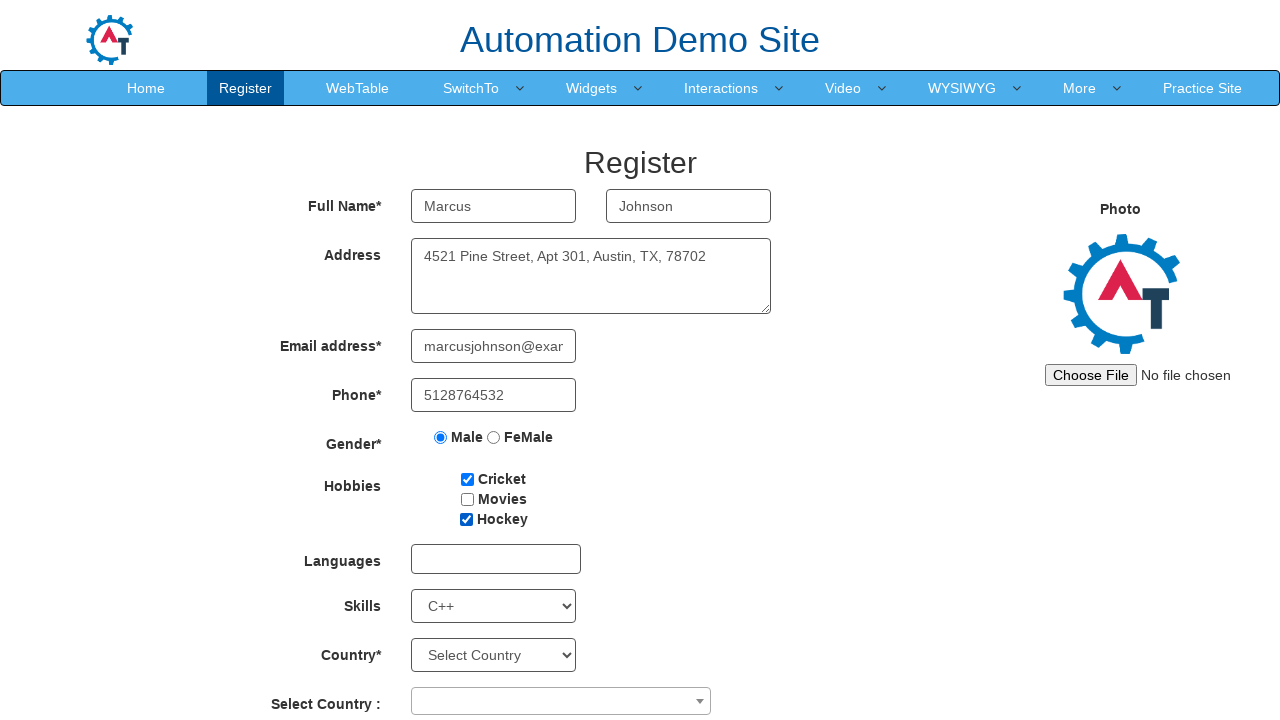

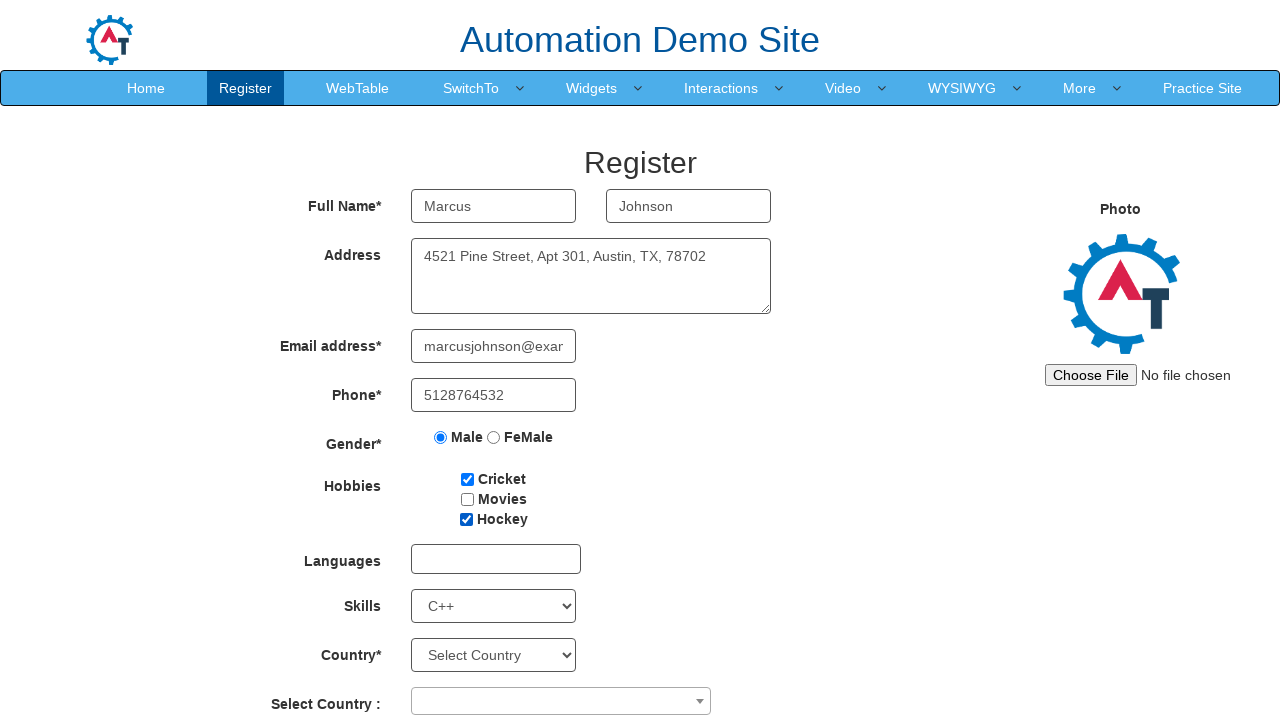